Tests new tab functionality by clicking a link that opens Wikipedia in a new tab, then verifies both the parent and child tabs are accessible by checking their titles.

Starting URL: https://automationpanda.com/bdd/

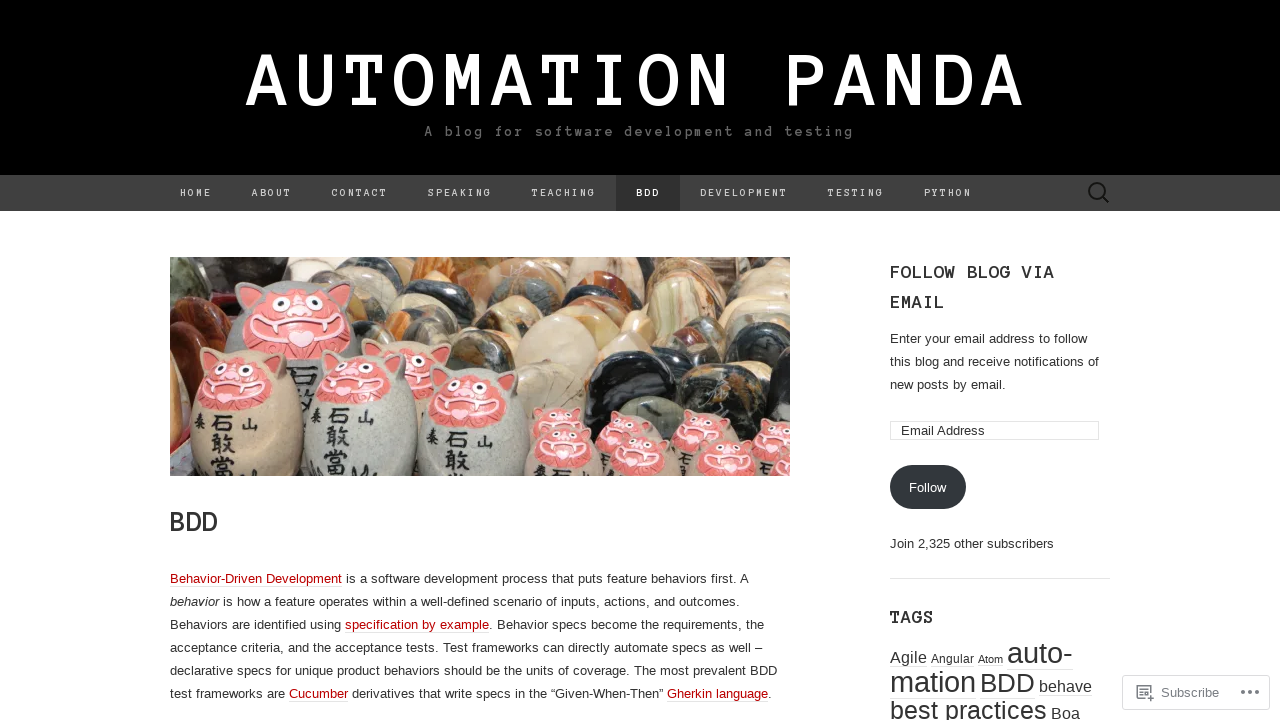

Clicked link to open Wikipedia article in new tab at (256, 578) on a[href="https://en.wikipedia.org/wiki/Behavior-driven_development"]
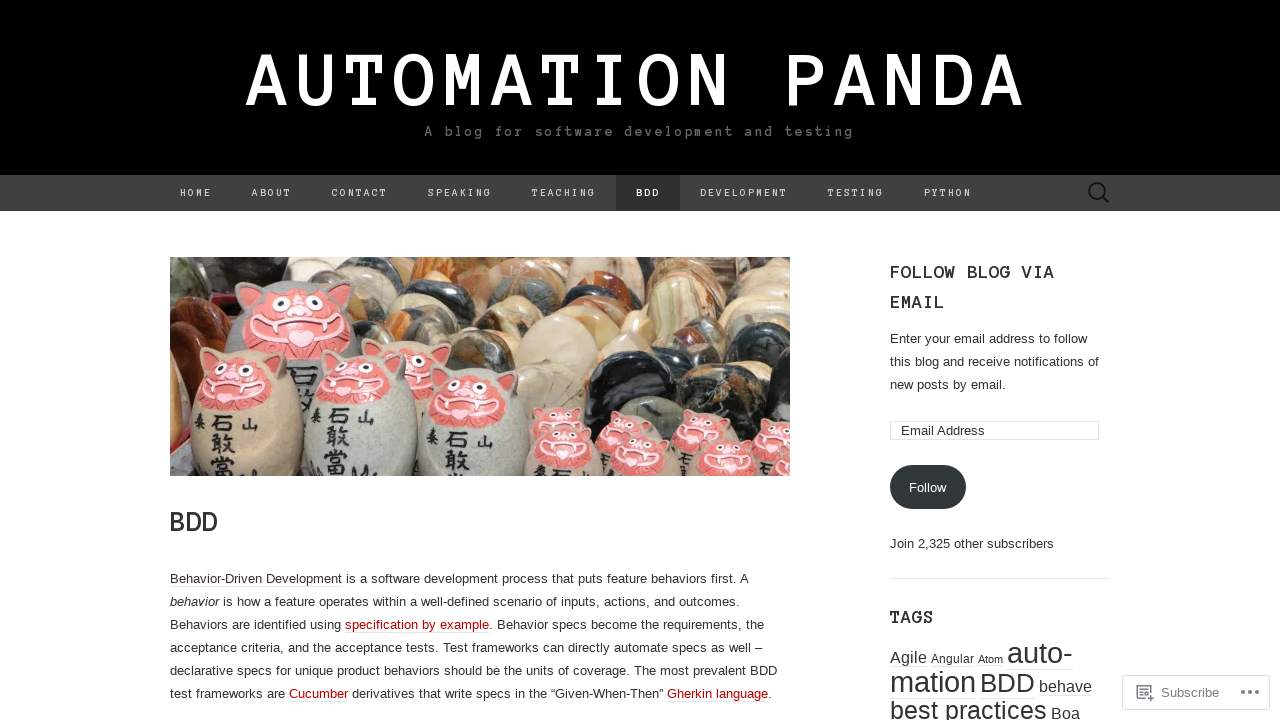

New tab object obtained
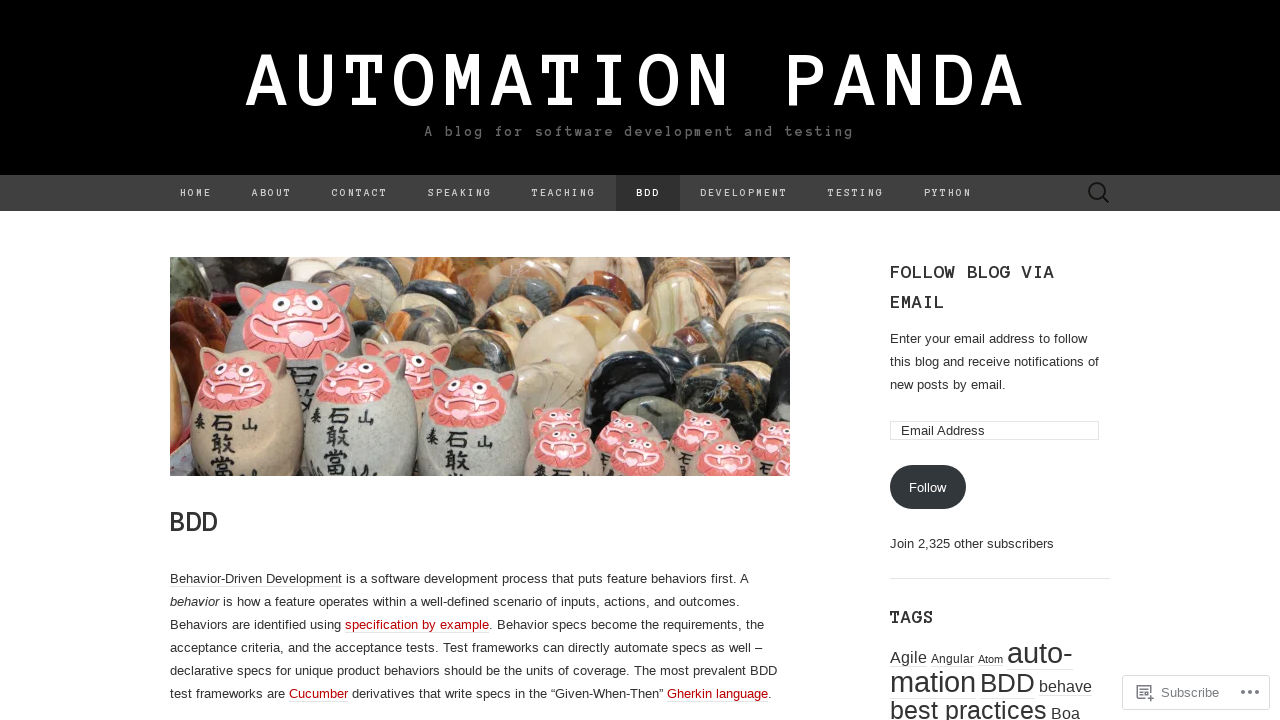

New tab finished loading
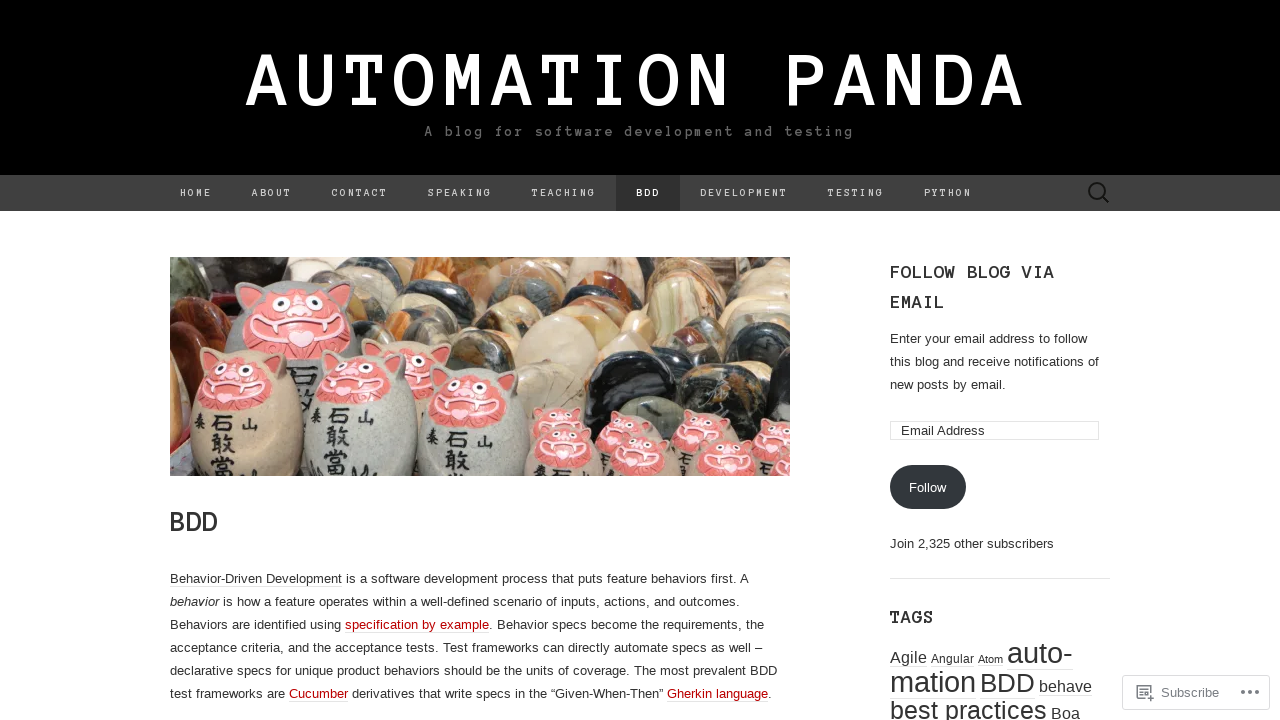

Retrieved child tab title: ''
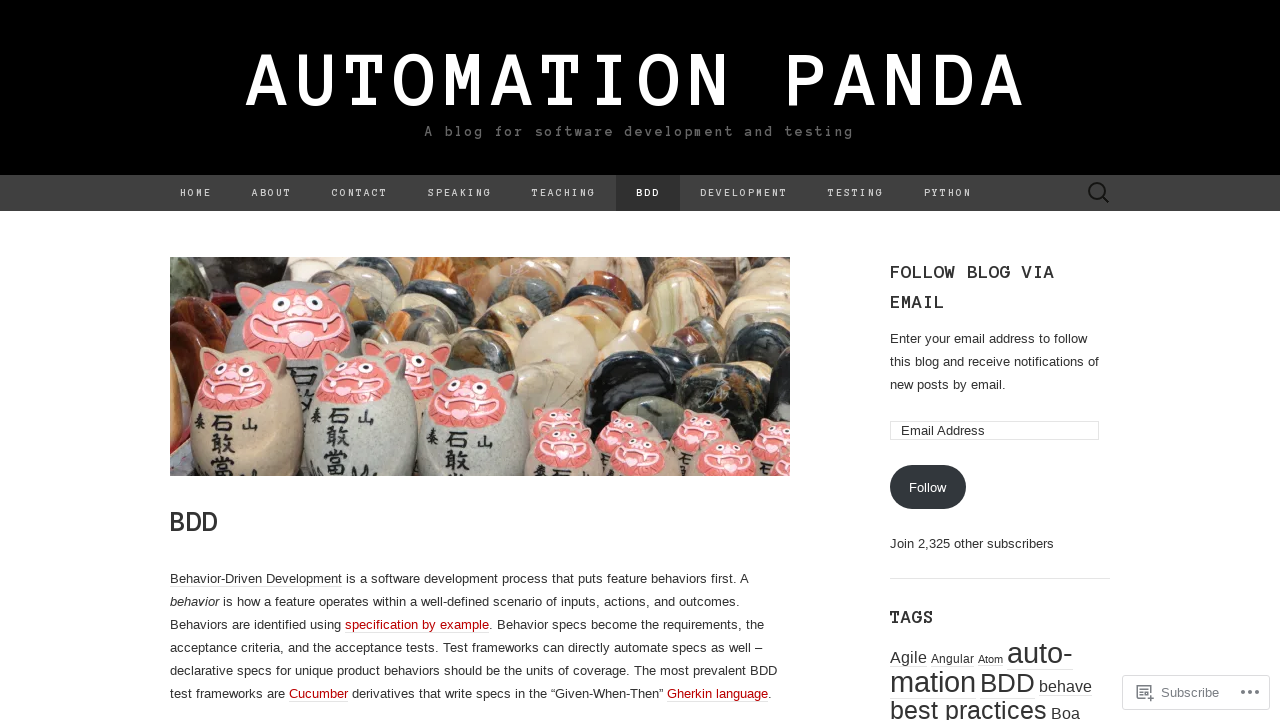

Retrieved parent tab title: 'BDD | Automation Panda'
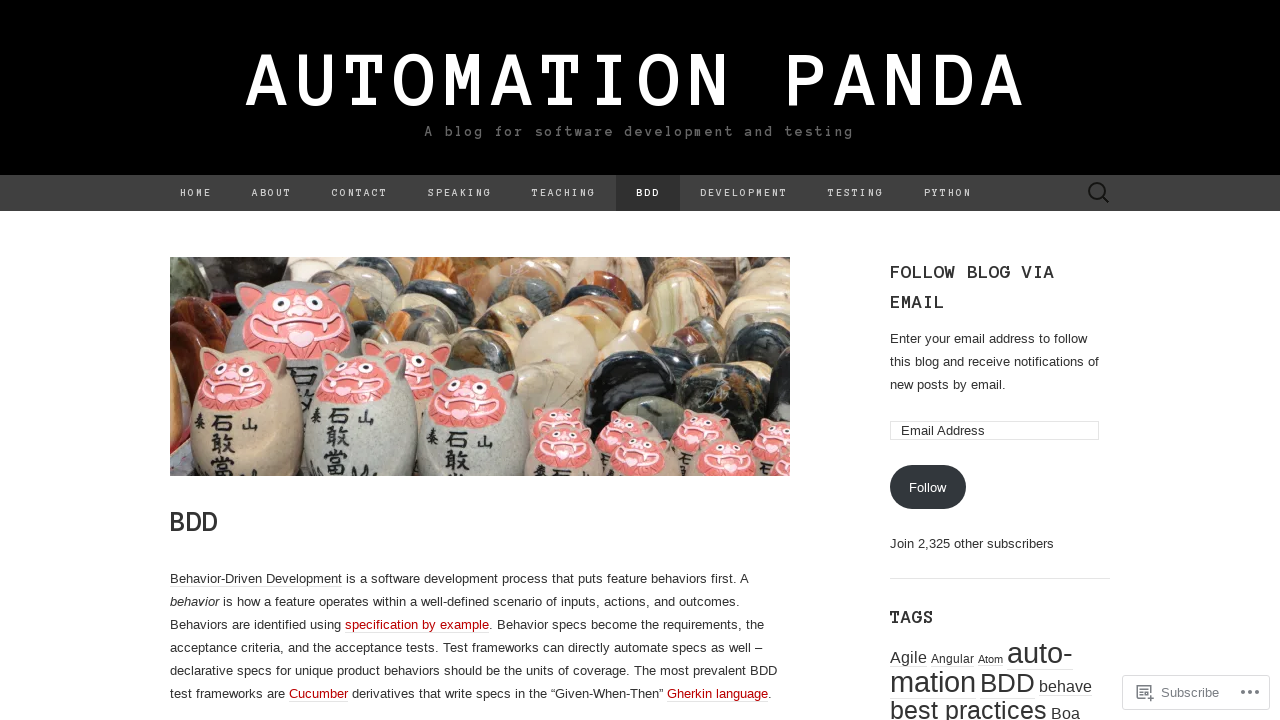

Verified body element exists in new tab
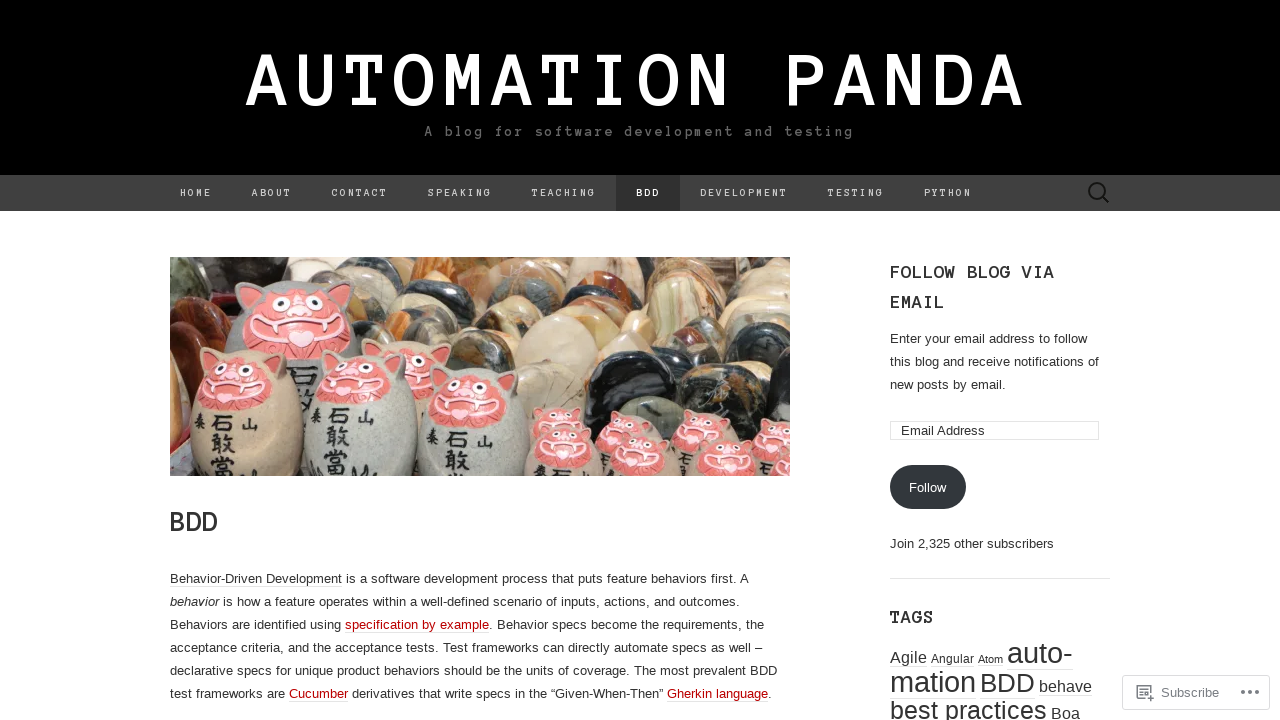

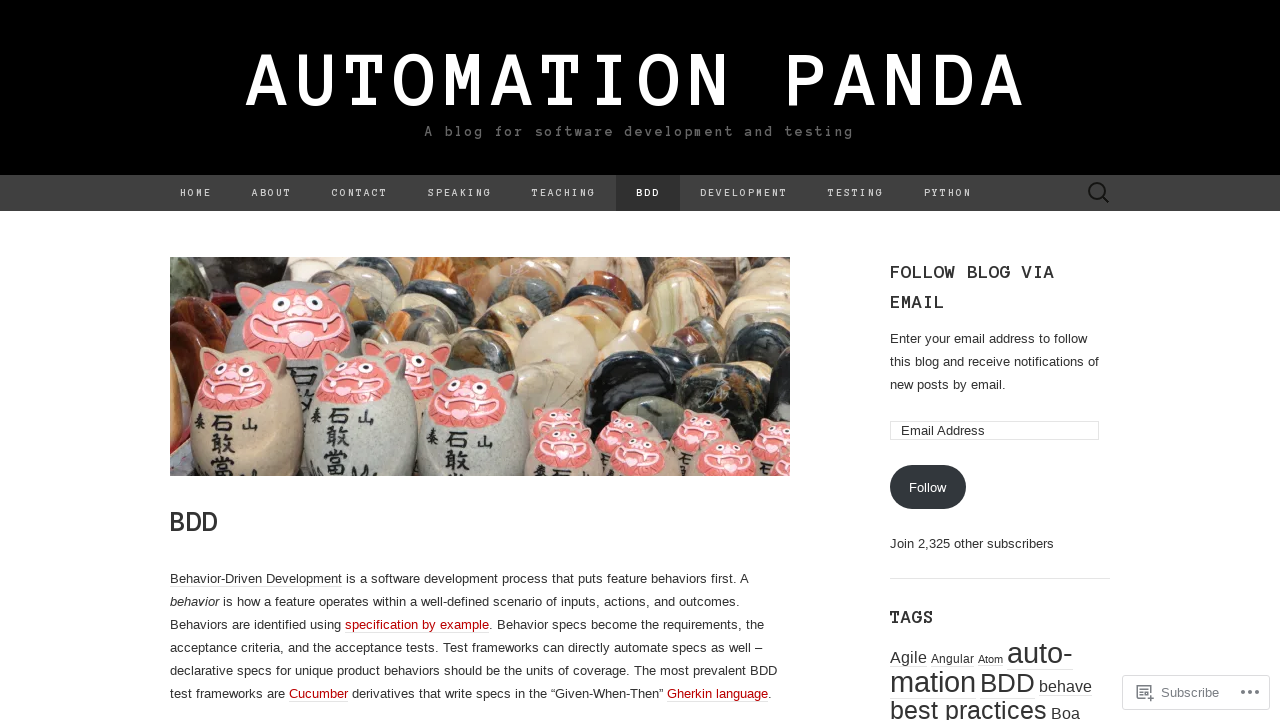